Tests checkbox functionality by unchecking, verifying, checking, and verifying again

Starting URL: https://codenboxautomationlab.com/practice/

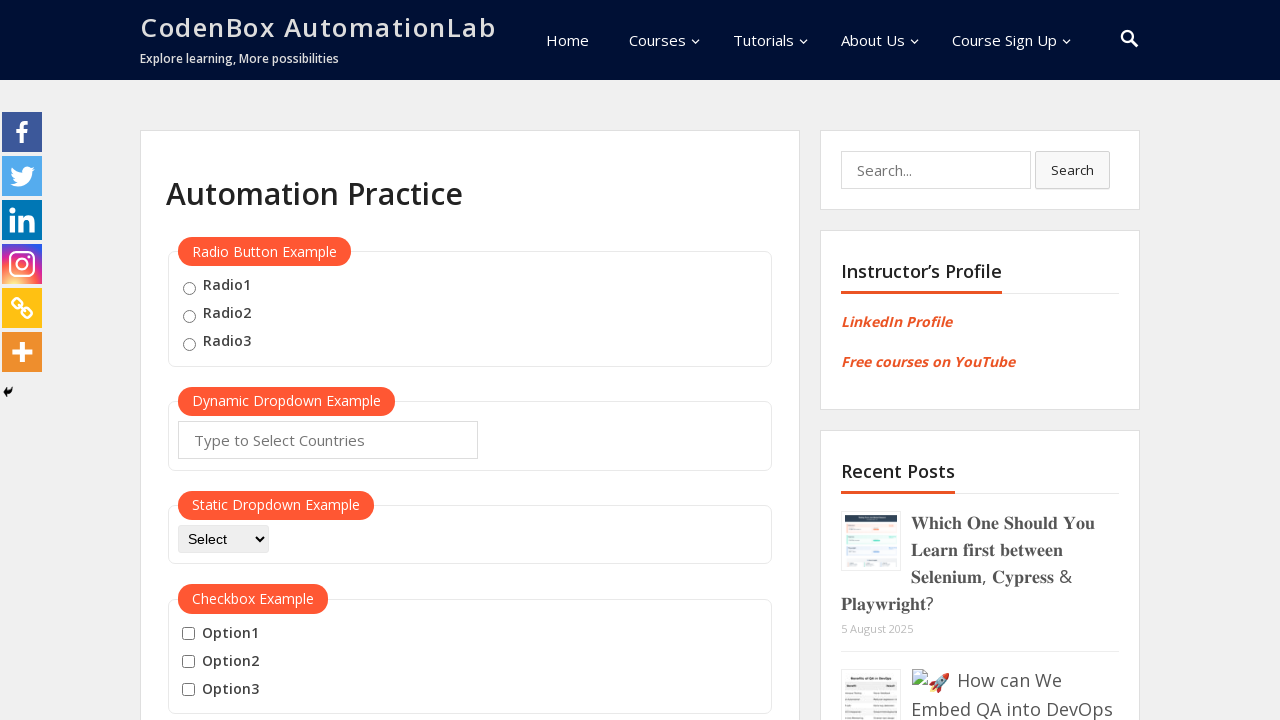

Unchecked the checkbox with id 'checkBoxOption1' on #checkBoxOption1
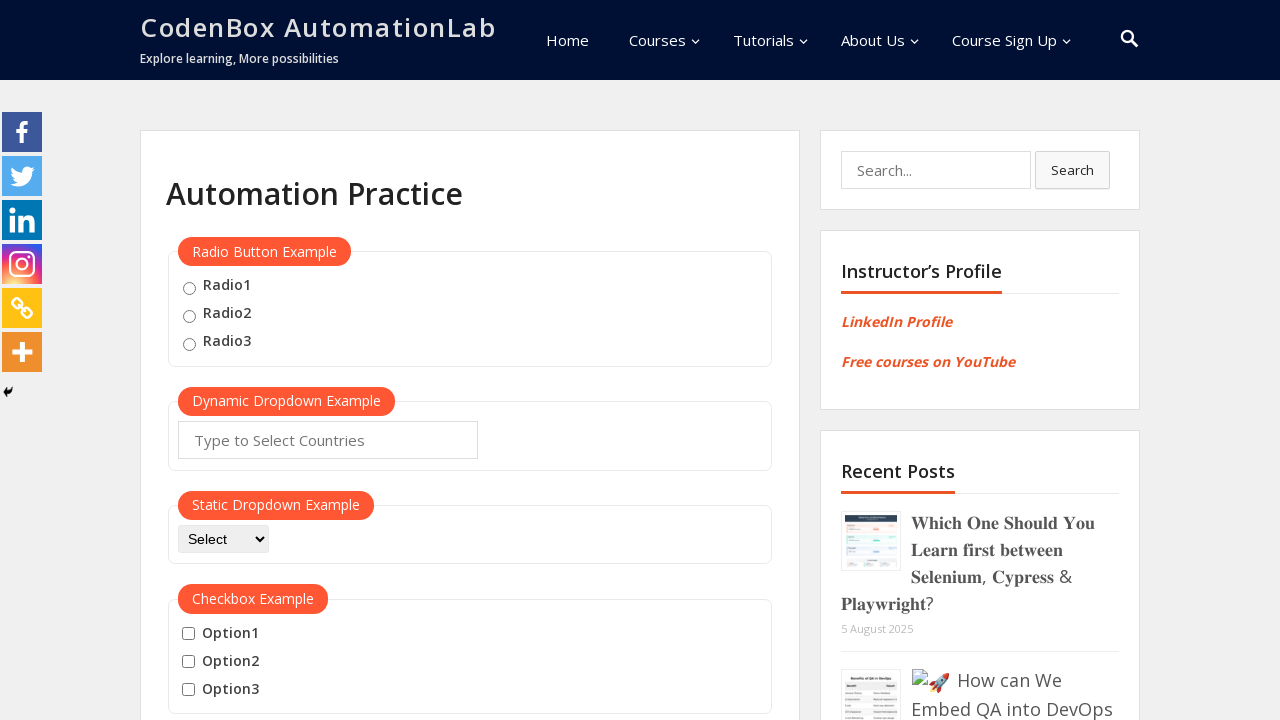

Verified that the checkbox is unchecked
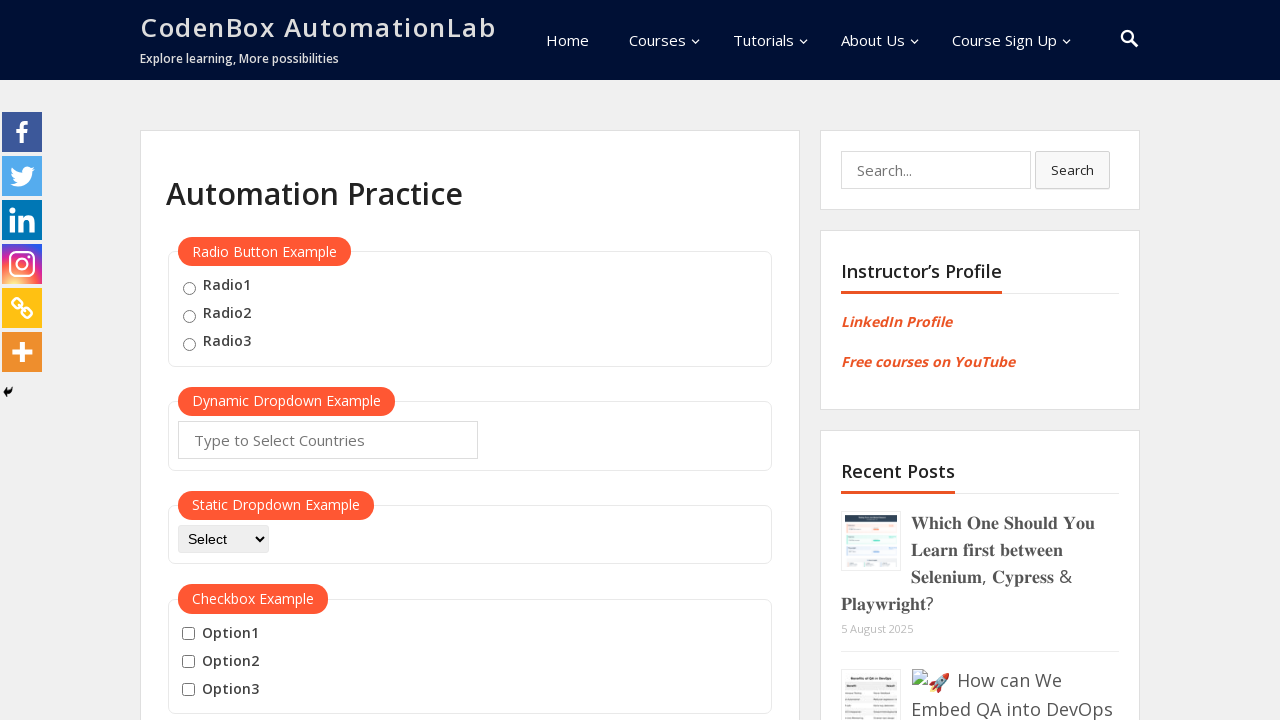

Checked the checkbox with id 'checkBoxOption1' at (188, 634) on #checkBoxOption1
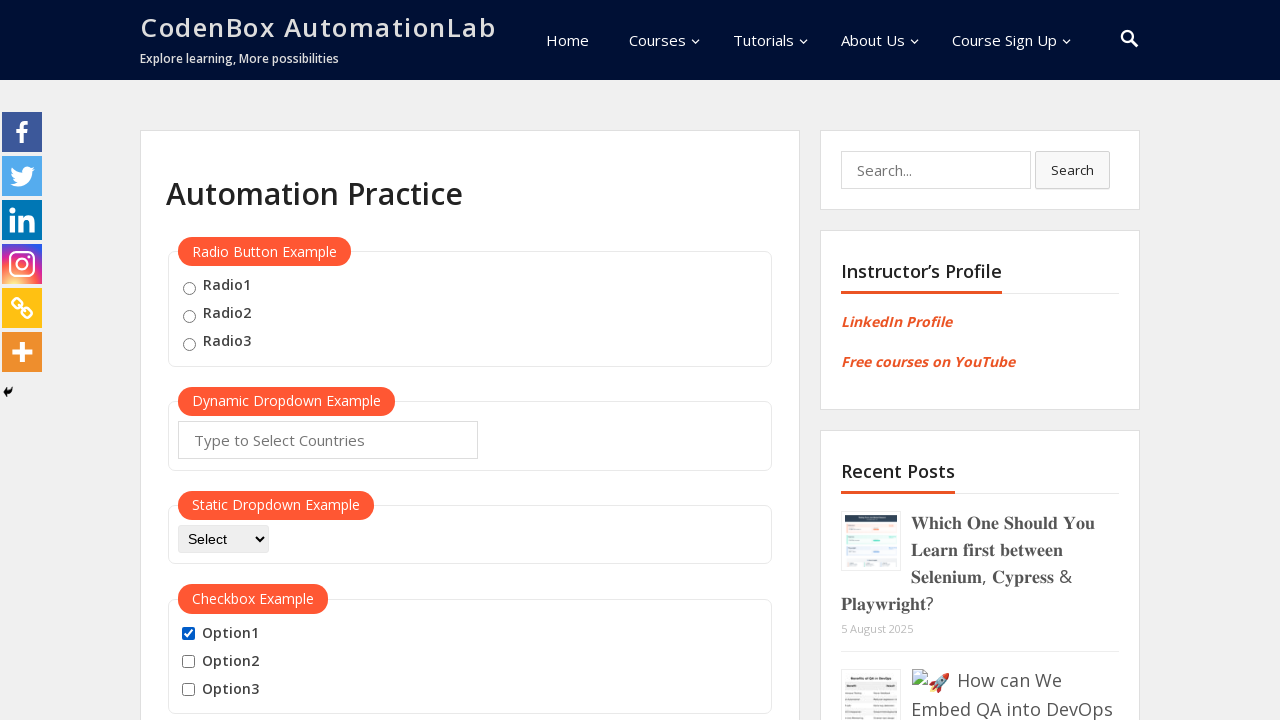

Verified that the checkbox is checked
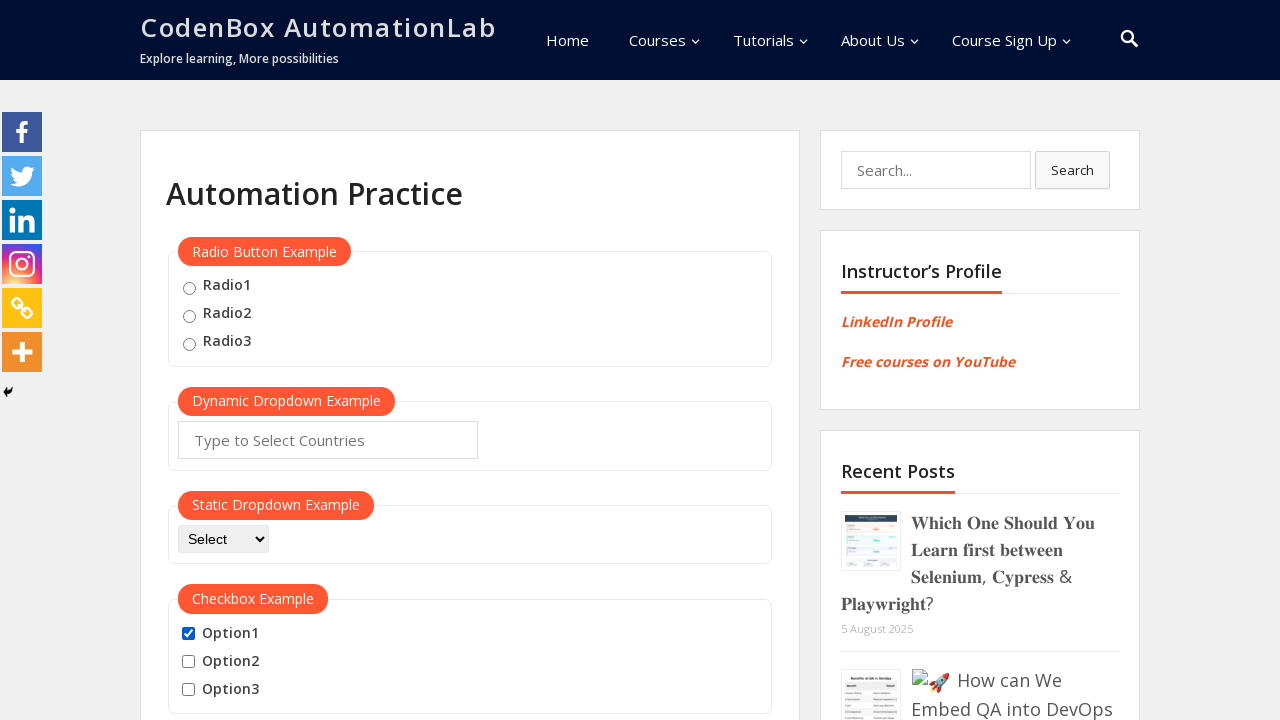

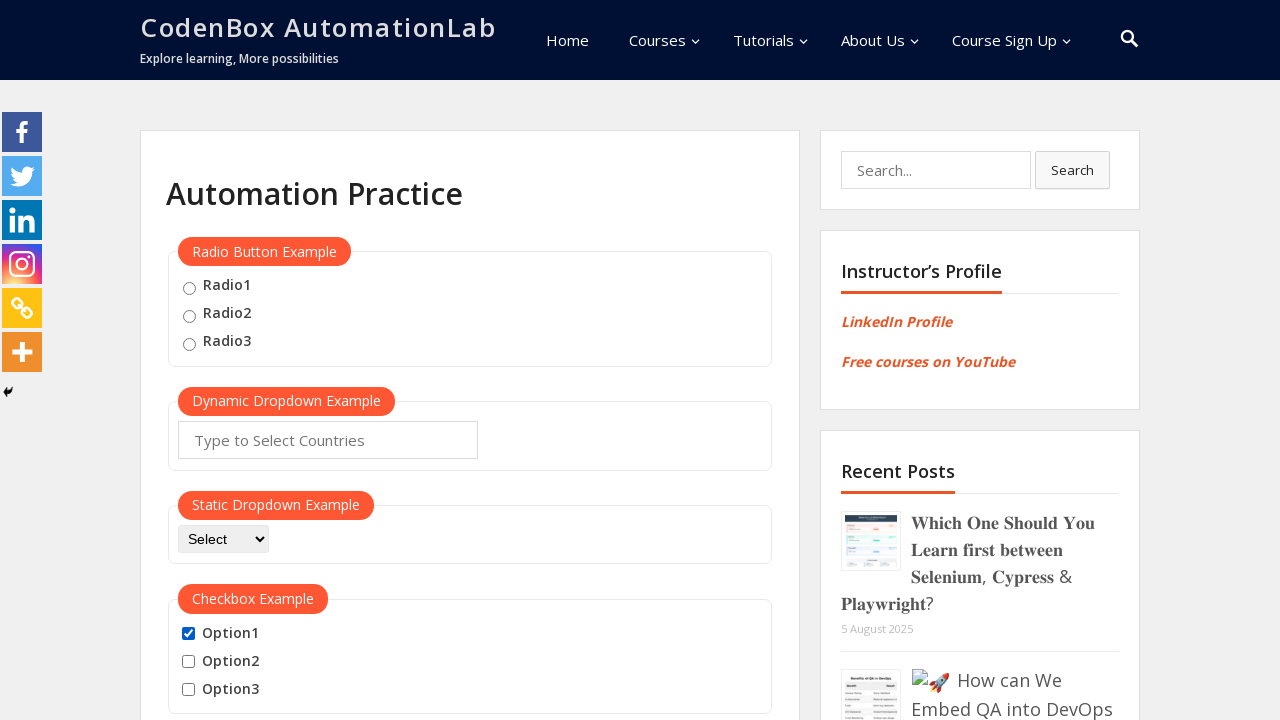